Tests the search functionality on a grocery shopping practice site by typing a product name into the search input field

Starting URL: https://rahulshettyacademy.com/seleniumPractise/#/

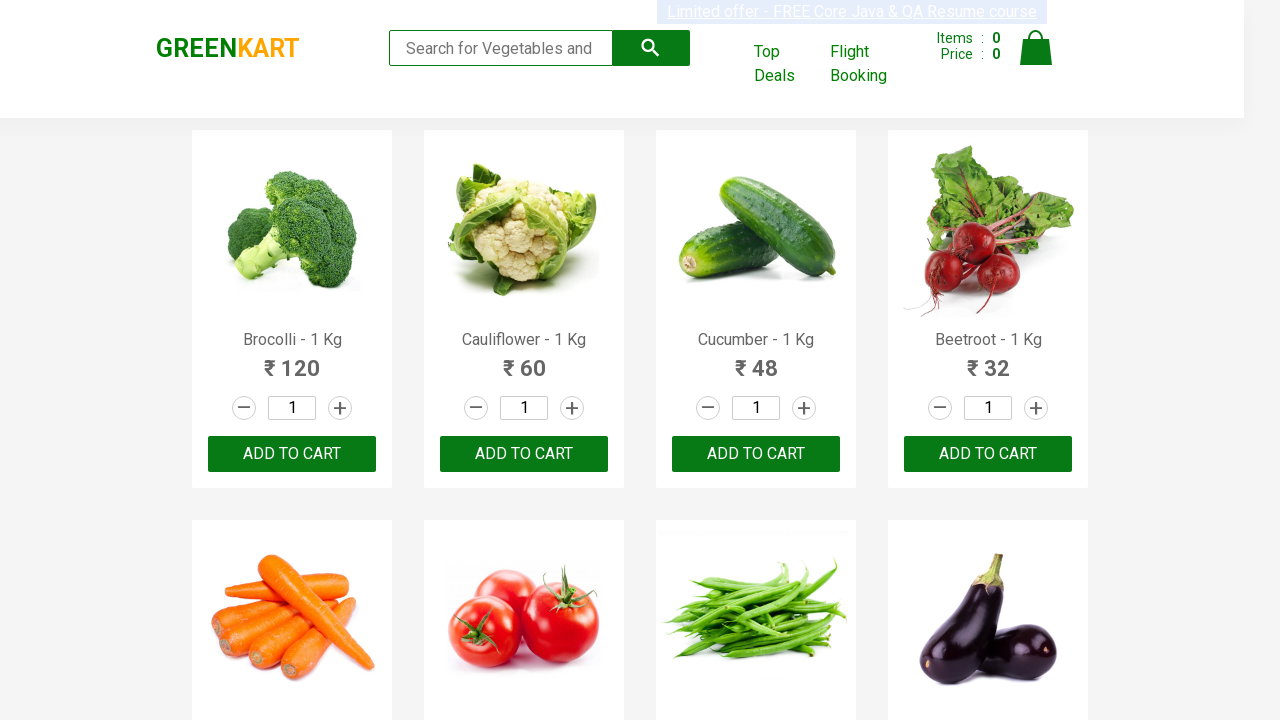

Filled search input field with 'Carrot' product name on input[type='search']
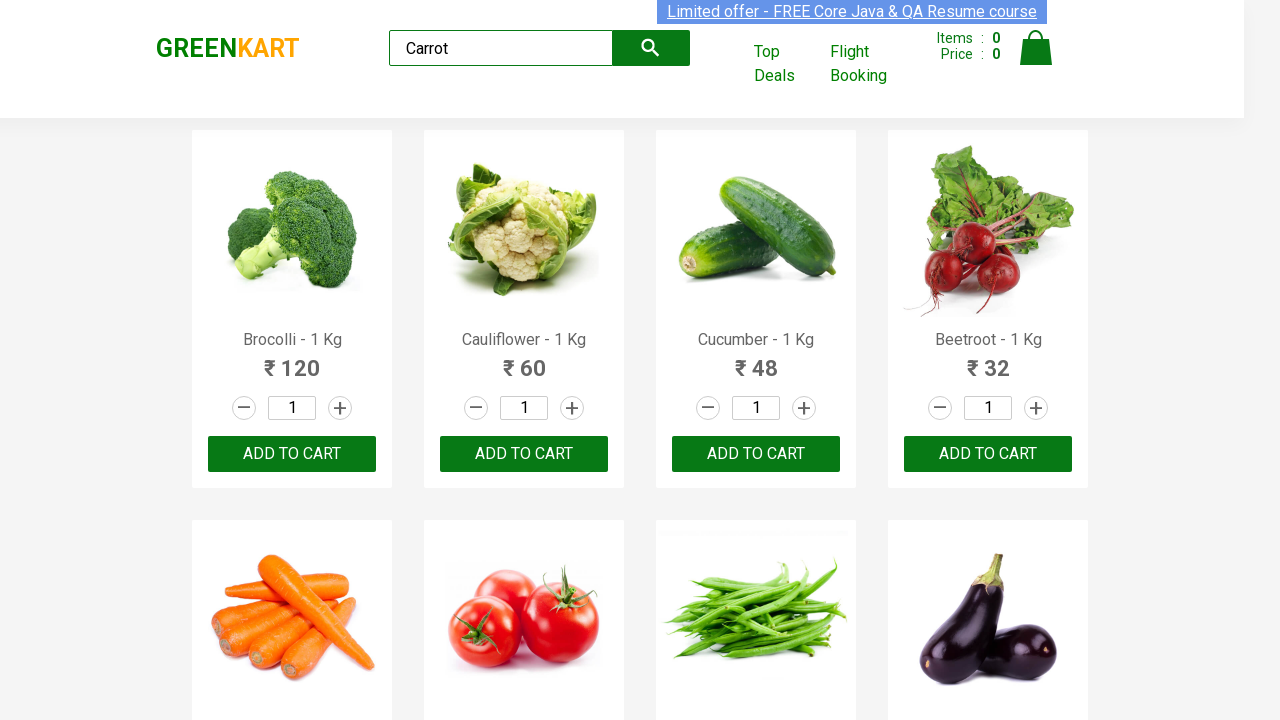

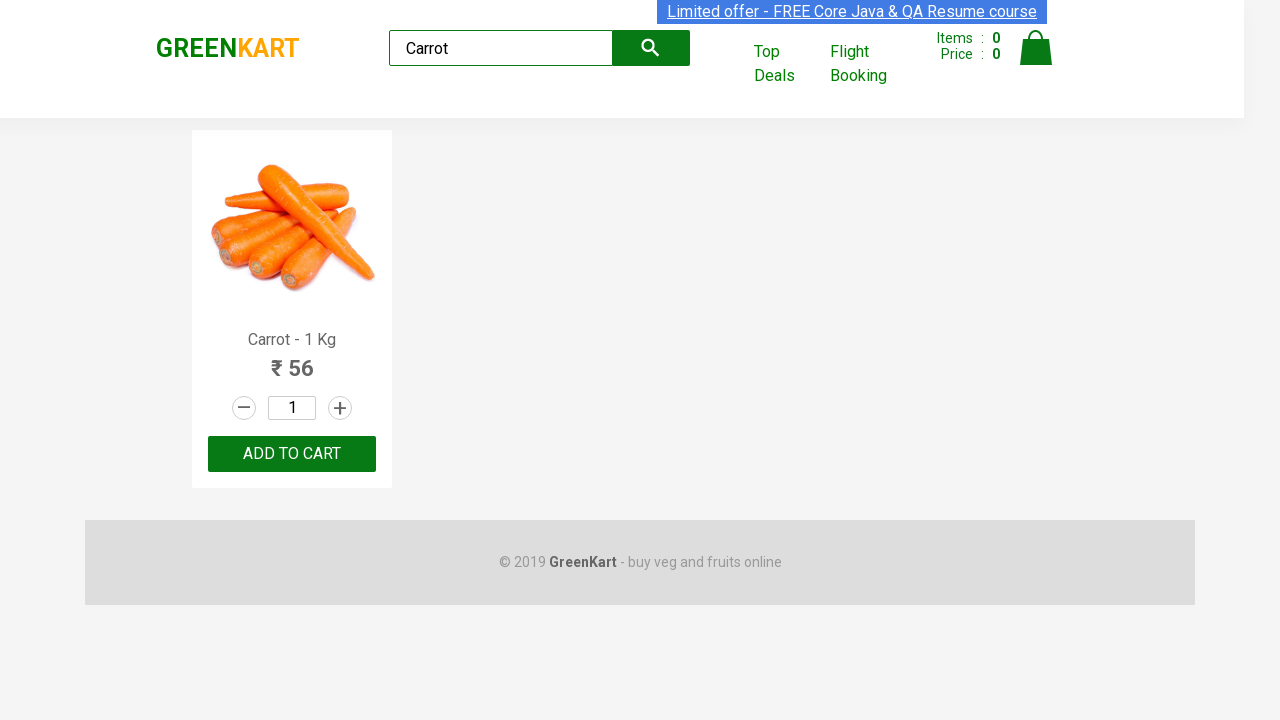